Navigates to GitHub's homepage and retrieves the page title

Starting URL: http://www.github.com

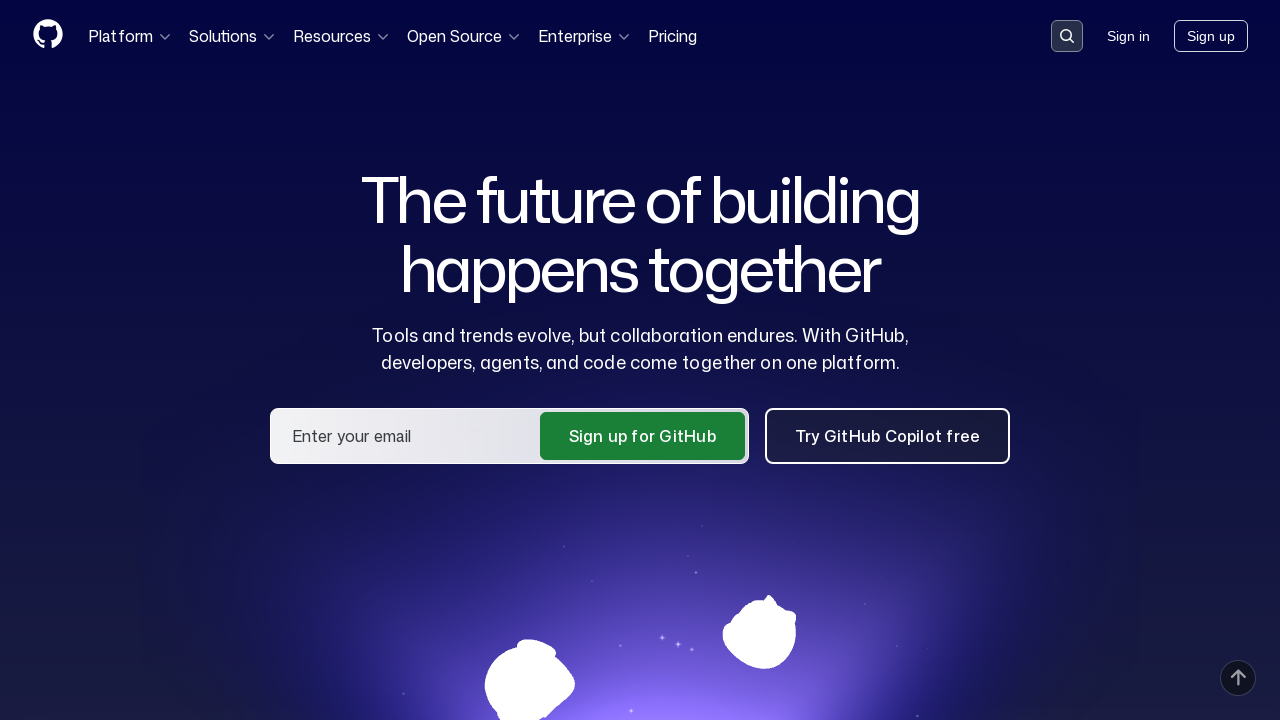

Navigated to GitHub homepage
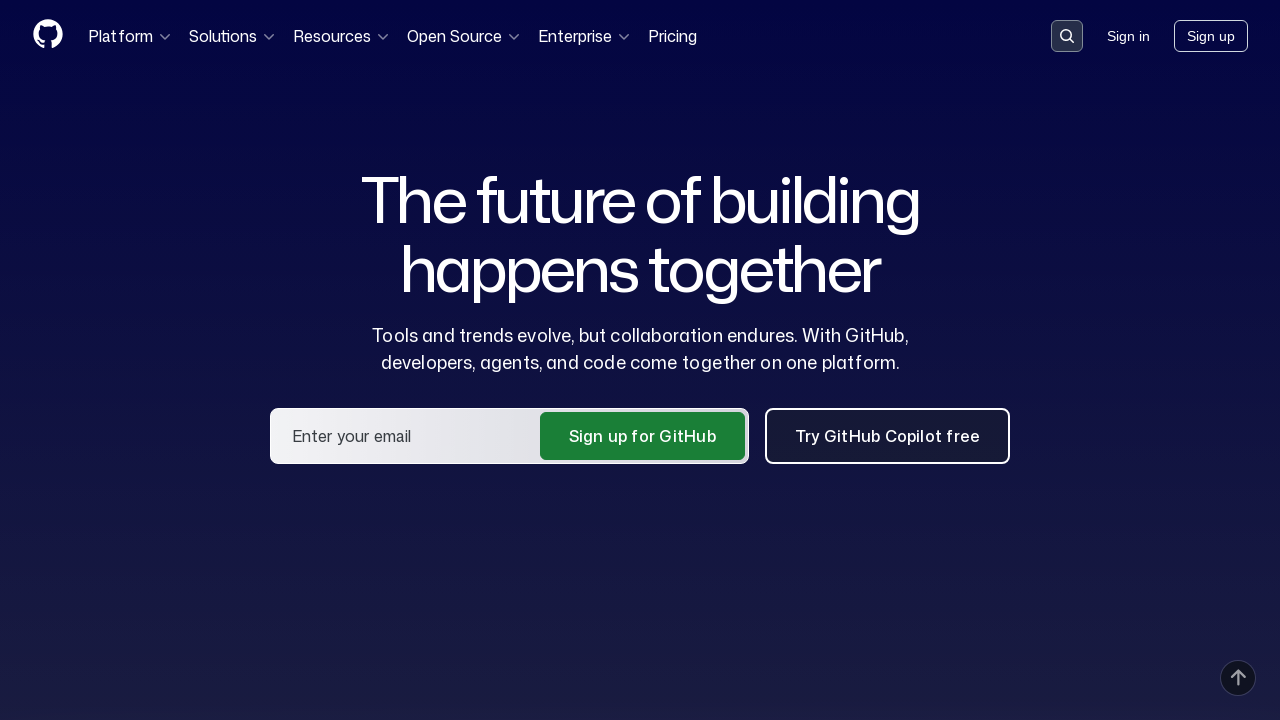

Waited for page to load (domcontentloaded)
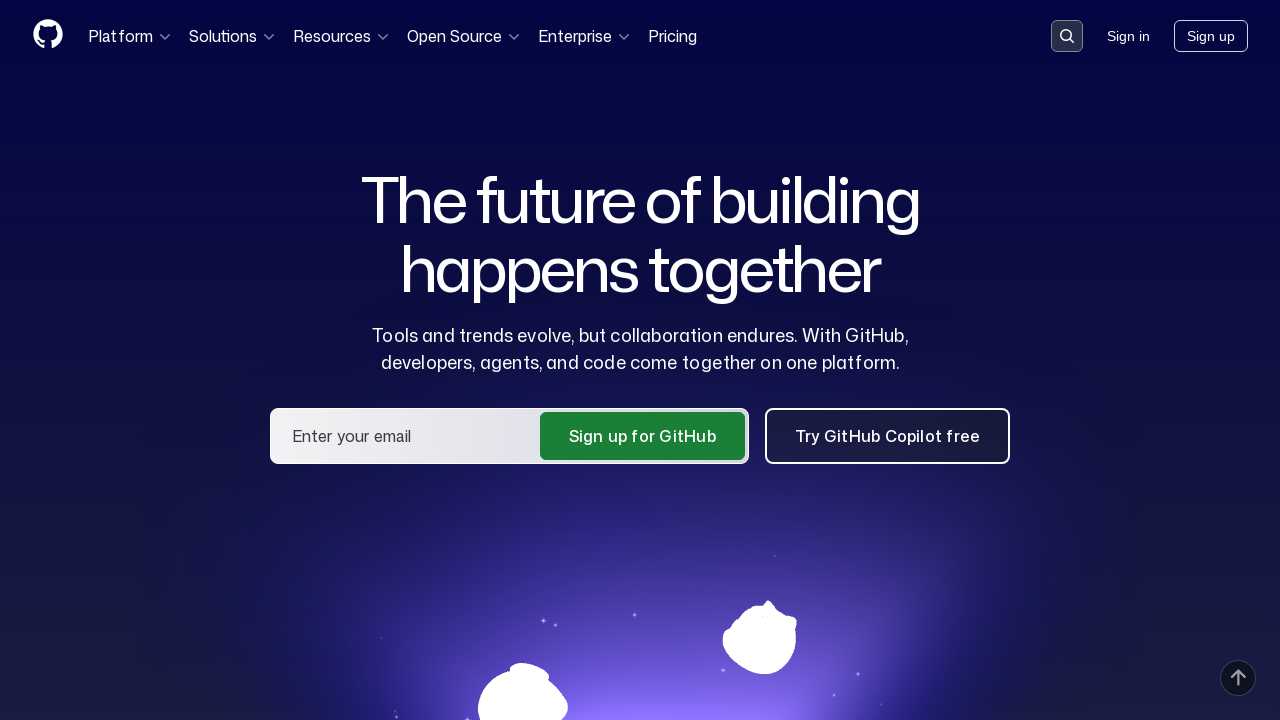

Retrieved page title: GitHub · Change is constant. GitHub keeps you ahead. · GitHub
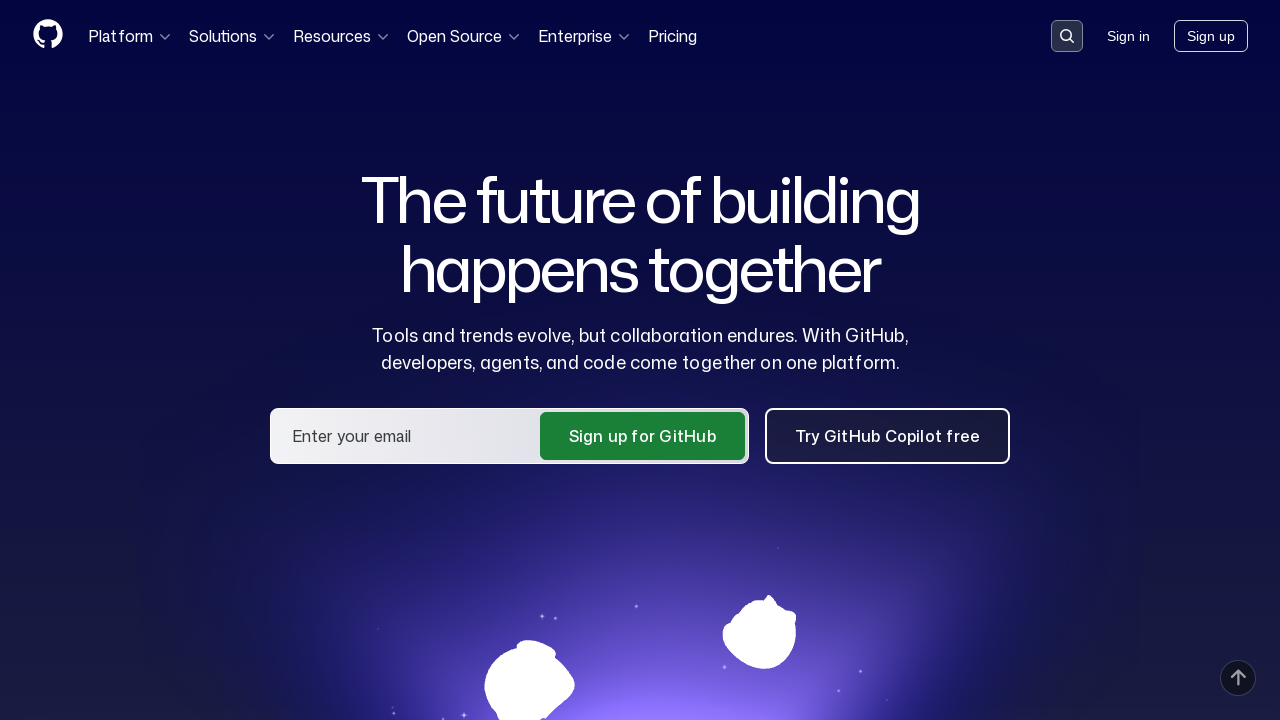

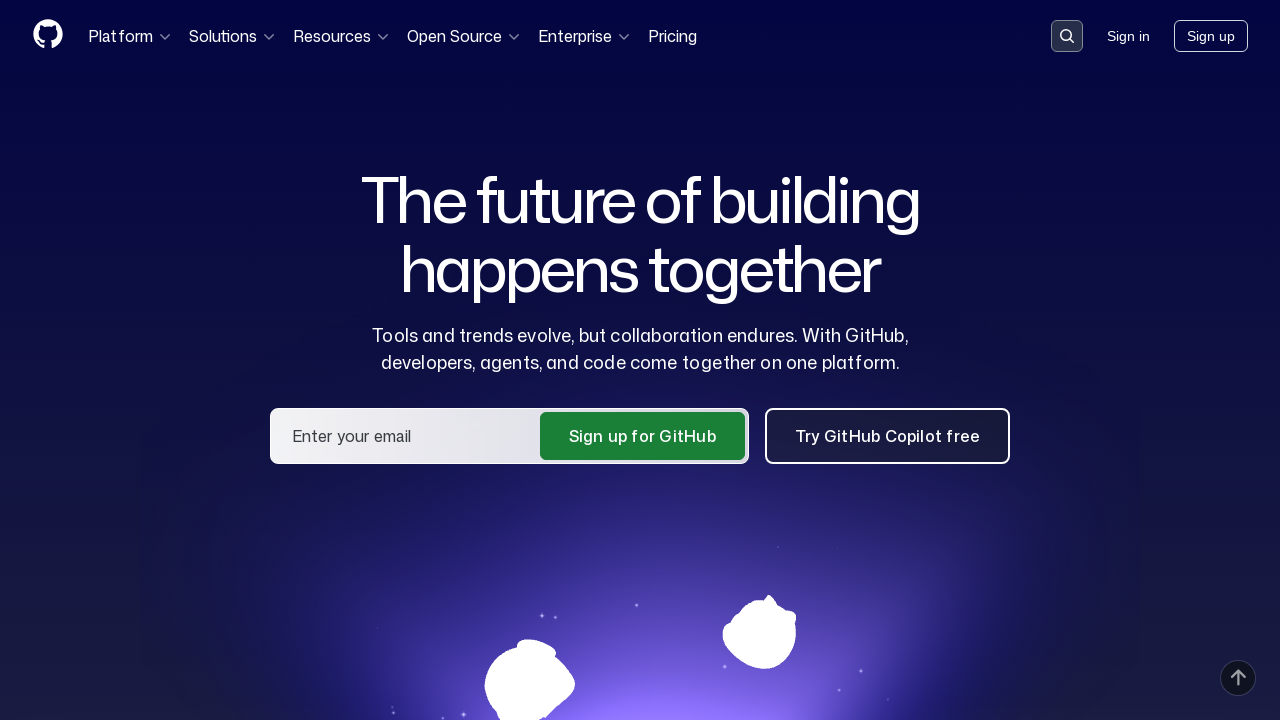